Tests WebDriverWait functionality with an invalid XPath selector to demonstrate explicit wait behavior

Starting URL: https://practice.expandtesting.com/iframe

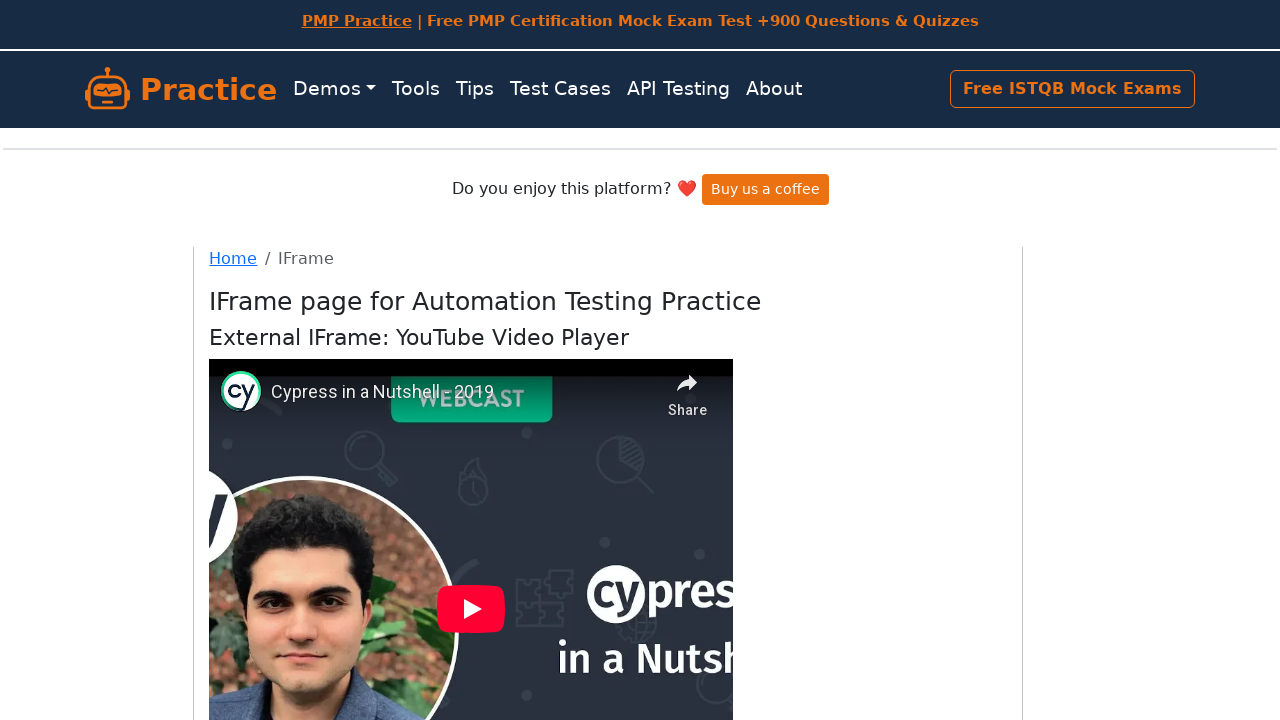

Attempted to wait for invalid XPath selector '//email' with 10 second timeout - expected to timeout as element does not exist
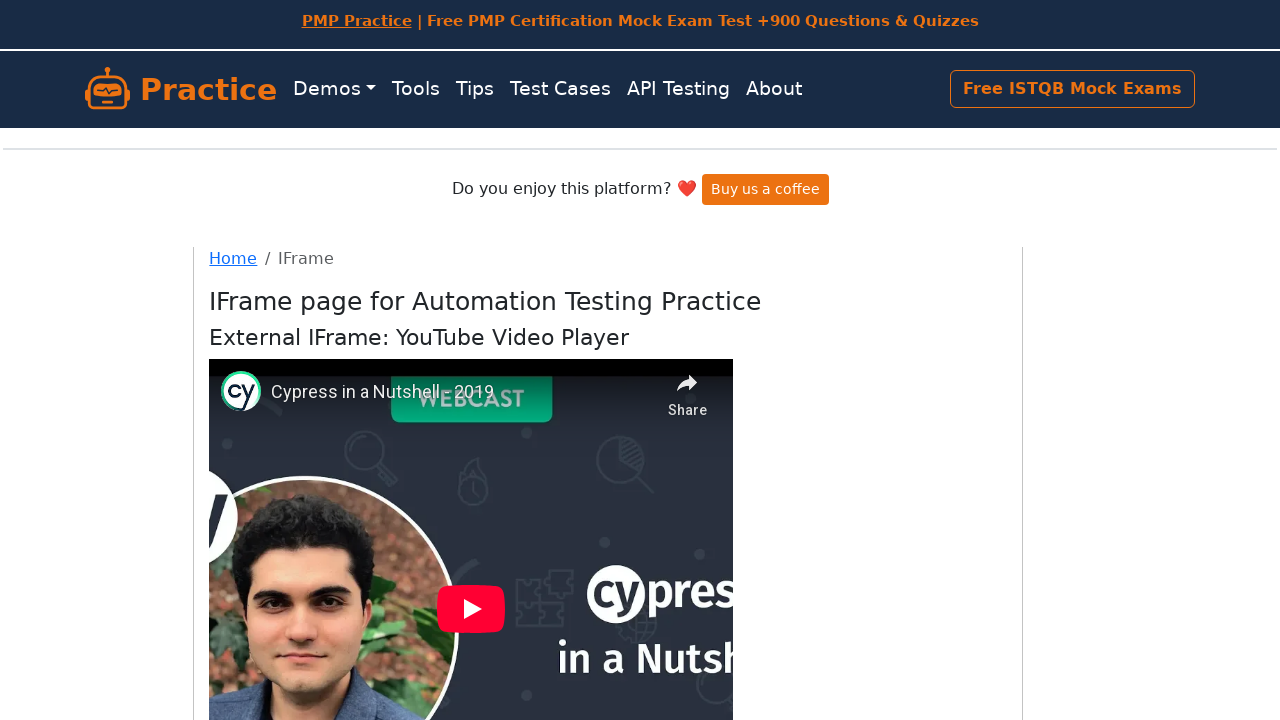

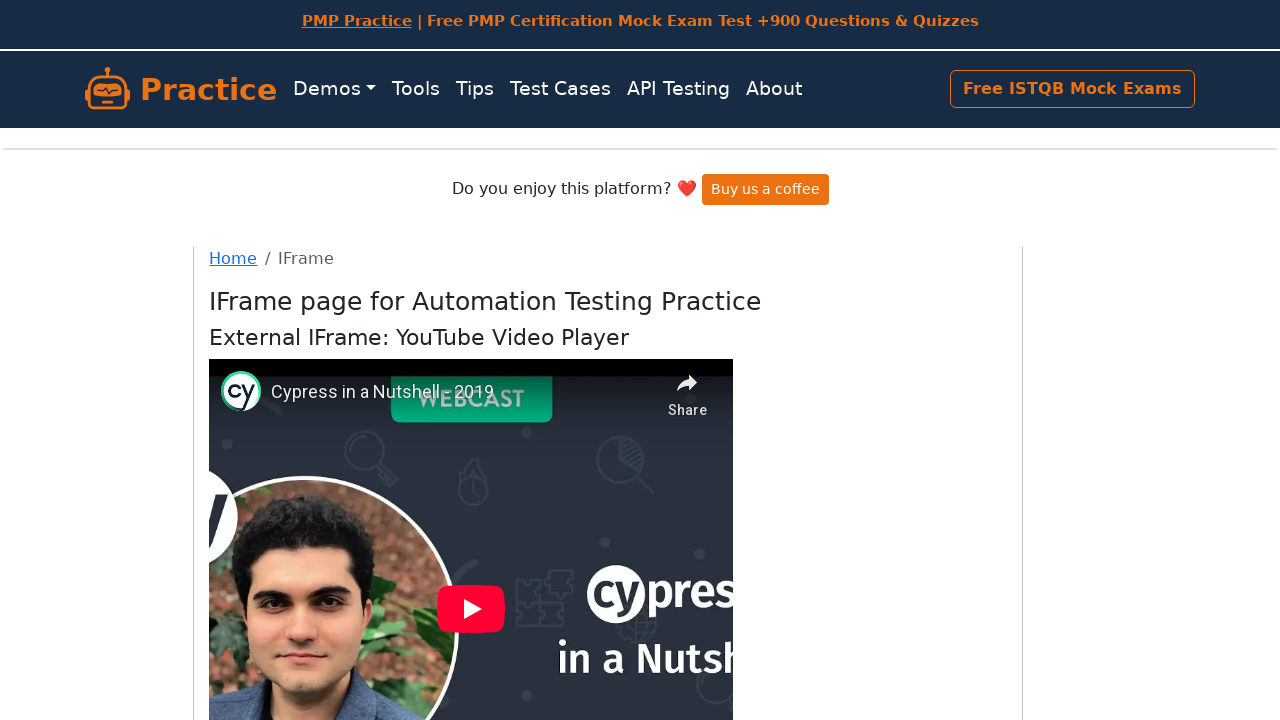